Tests marking individual items as complete by checking their checkboxes

Starting URL: https://demo.playwright.dev/todomvc

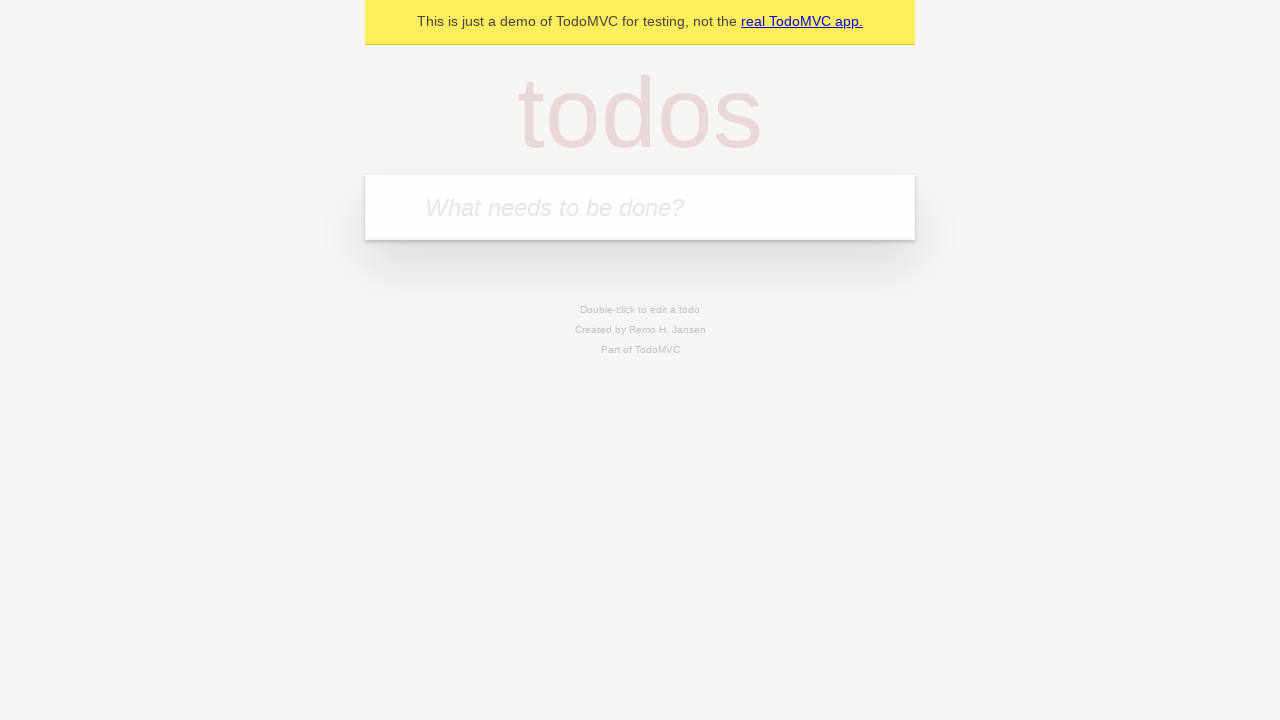

Filled input field with first todo item 'buy some cheese' on internal:attr=[placeholder="What needs to be done?"i]
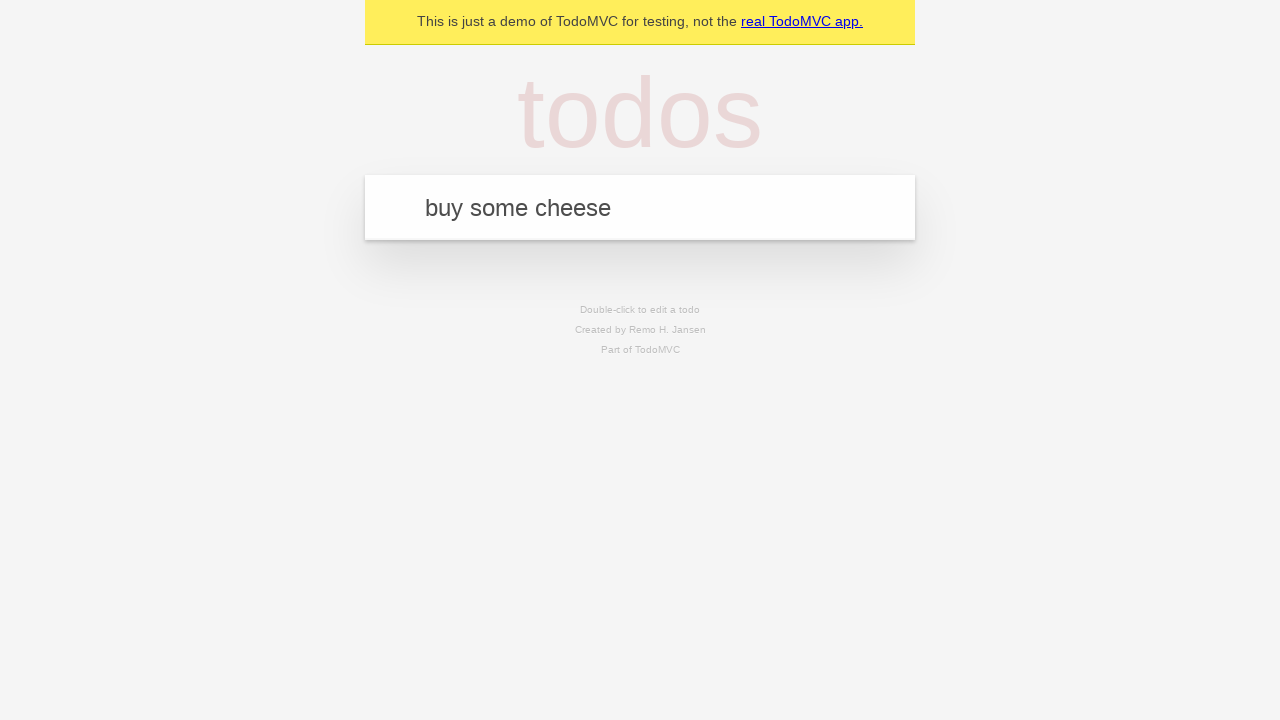

Pressed Enter to add first todo item on internal:attr=[placeholder="What needs to be done?"i]
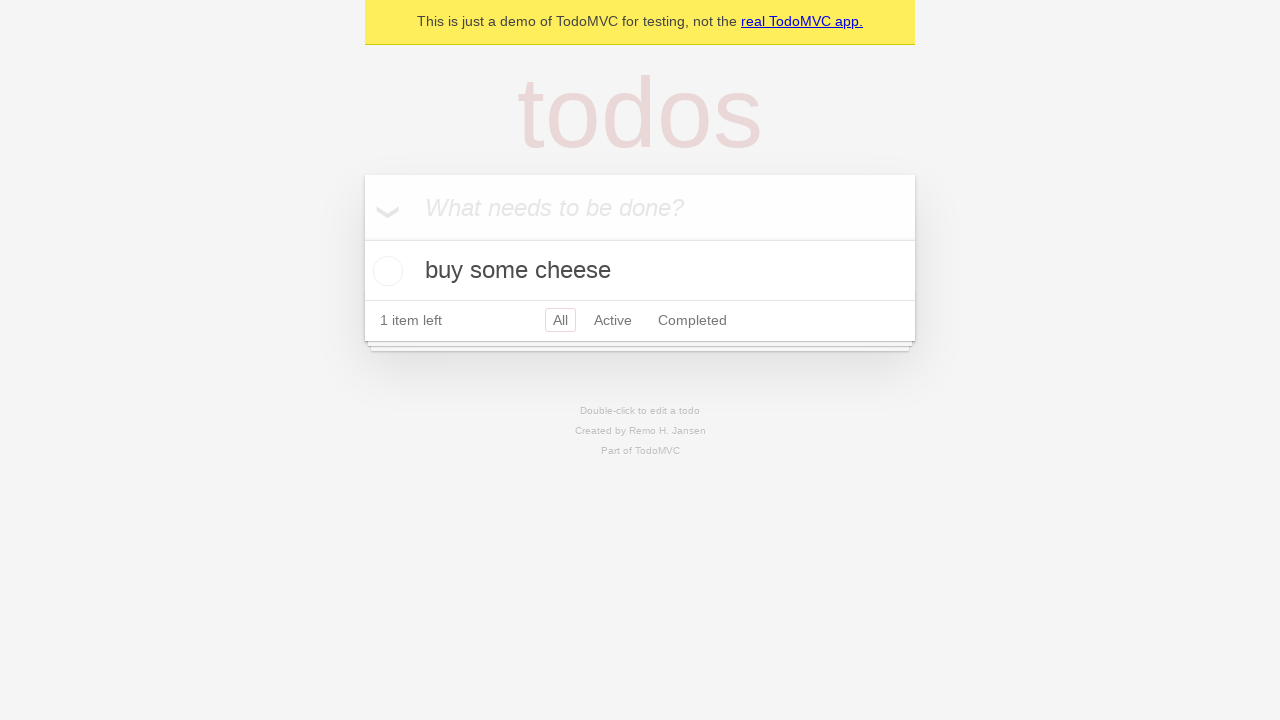

Filled input field with second todo item 'feed the cat' on internal:attr=[placeholder="What needs to be done?"i]
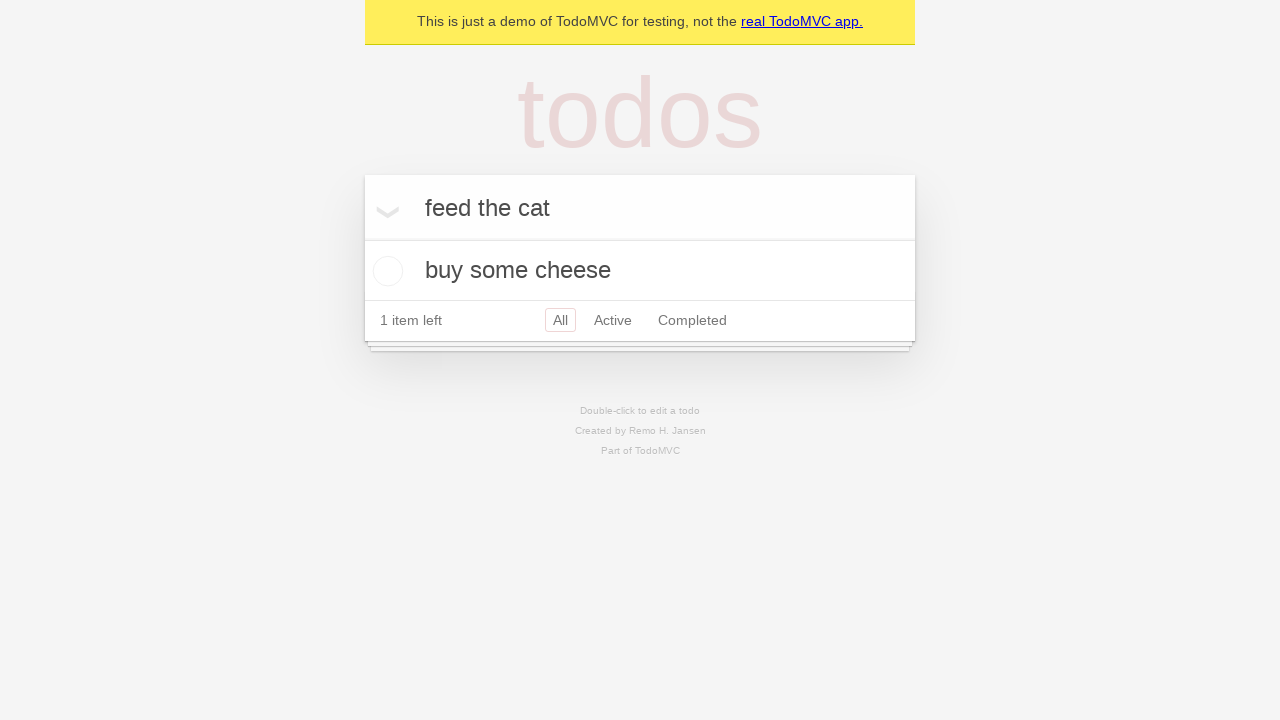

Pressed Enter to add second todo item on internal:attr=[placeholder="What needs to be done?"i]
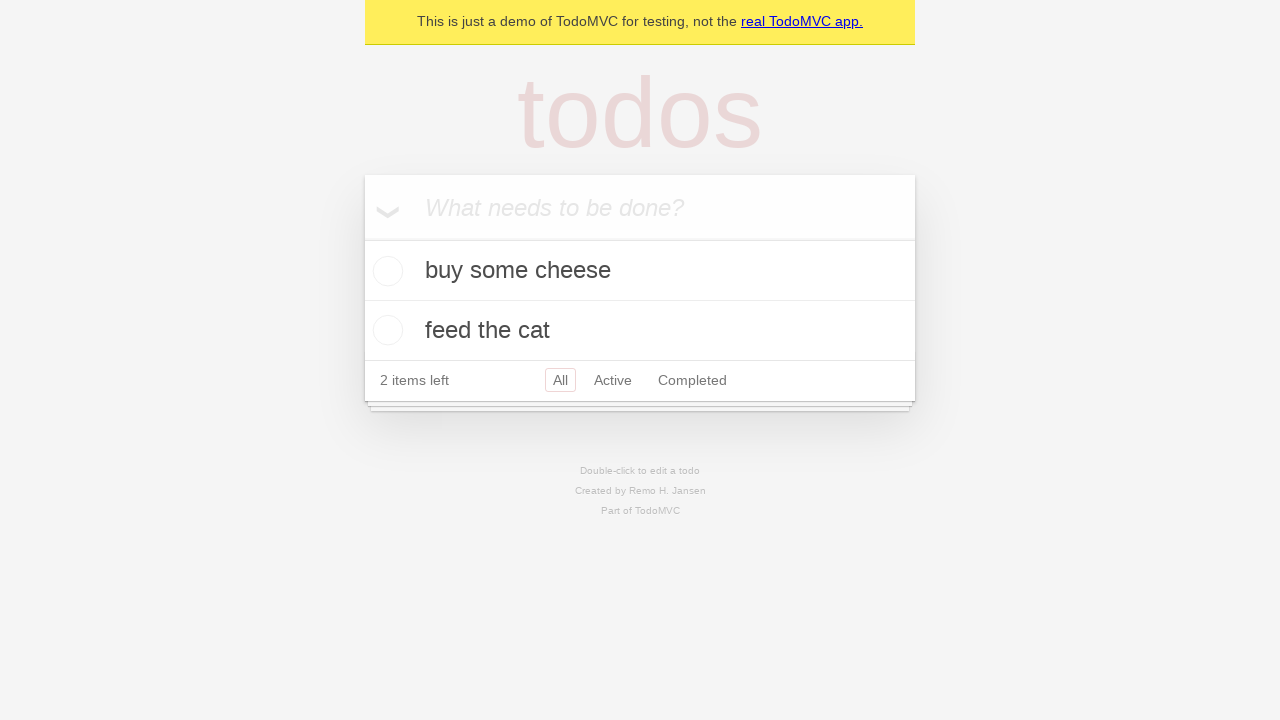

Checked checkbox for first todo item 'buy some cheese' to mark as complete at (385, 271) on internal:testid=[data-testid="todo-item"s] >> nth=0 >> internal:role=checkbox
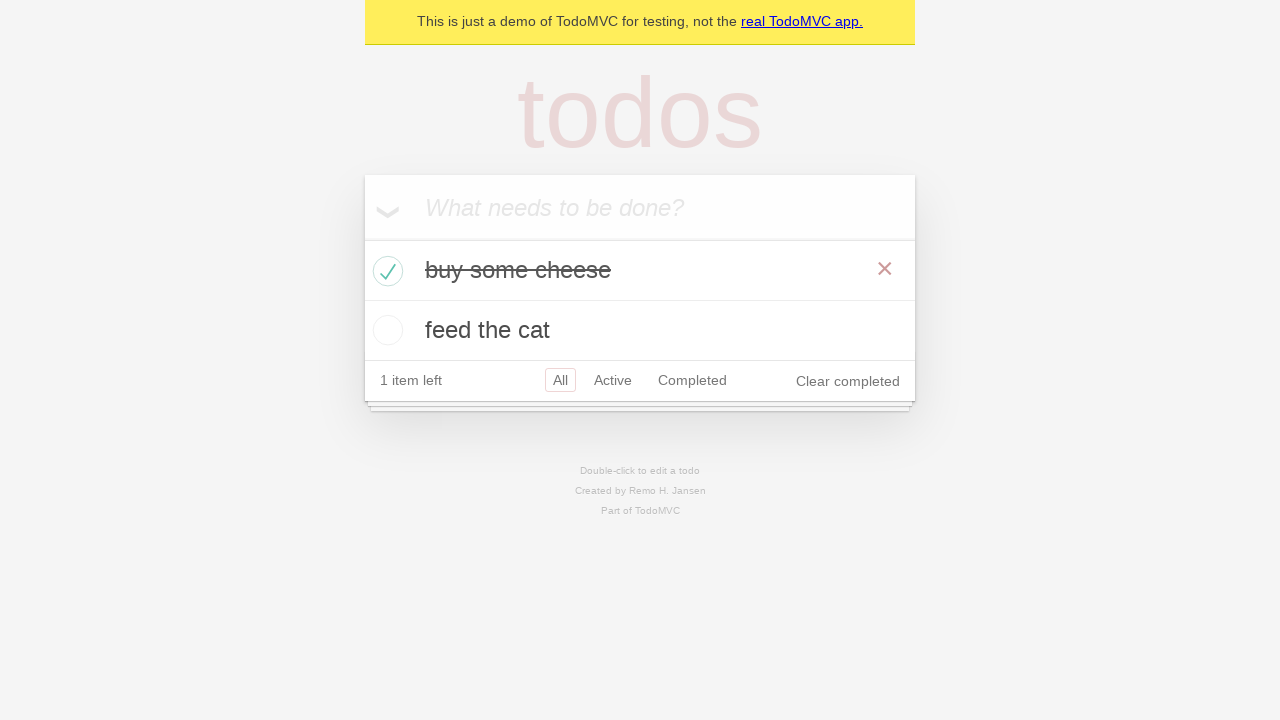

Checked checkbox for second todo item 'feed the cat' to mark as complete at (385, 330) on internal:testid=[data-testid="todo-item"s] >> nth=1 >> internal:role=checkbox
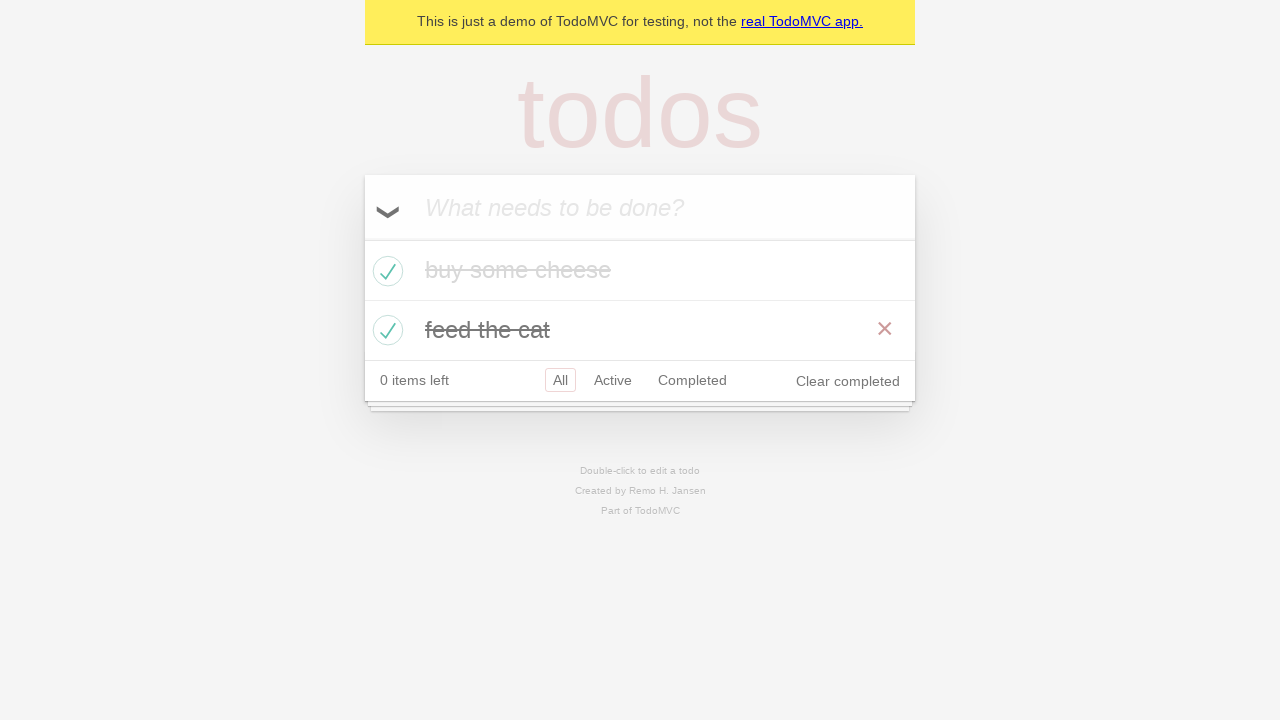

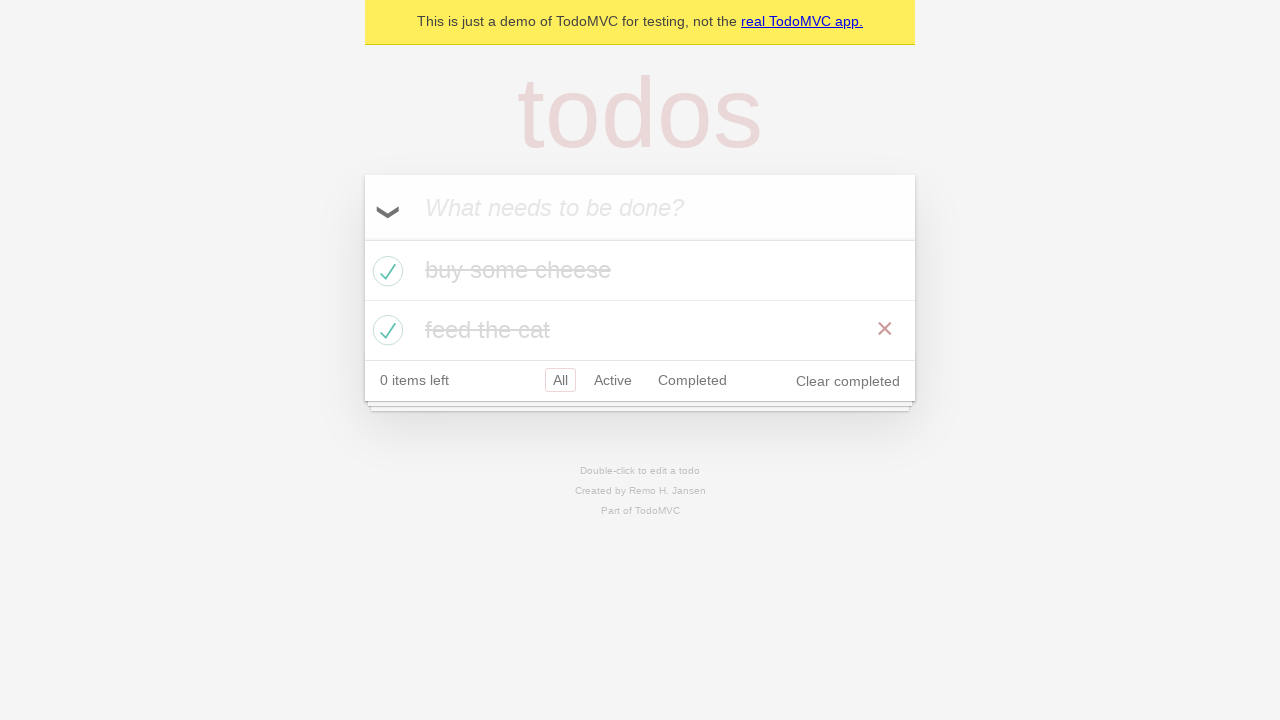